Navigates to a simple form page and locates the submit button element by its ID

Starting URL: http://suninjuly.github.io/simple_form_find_task.html

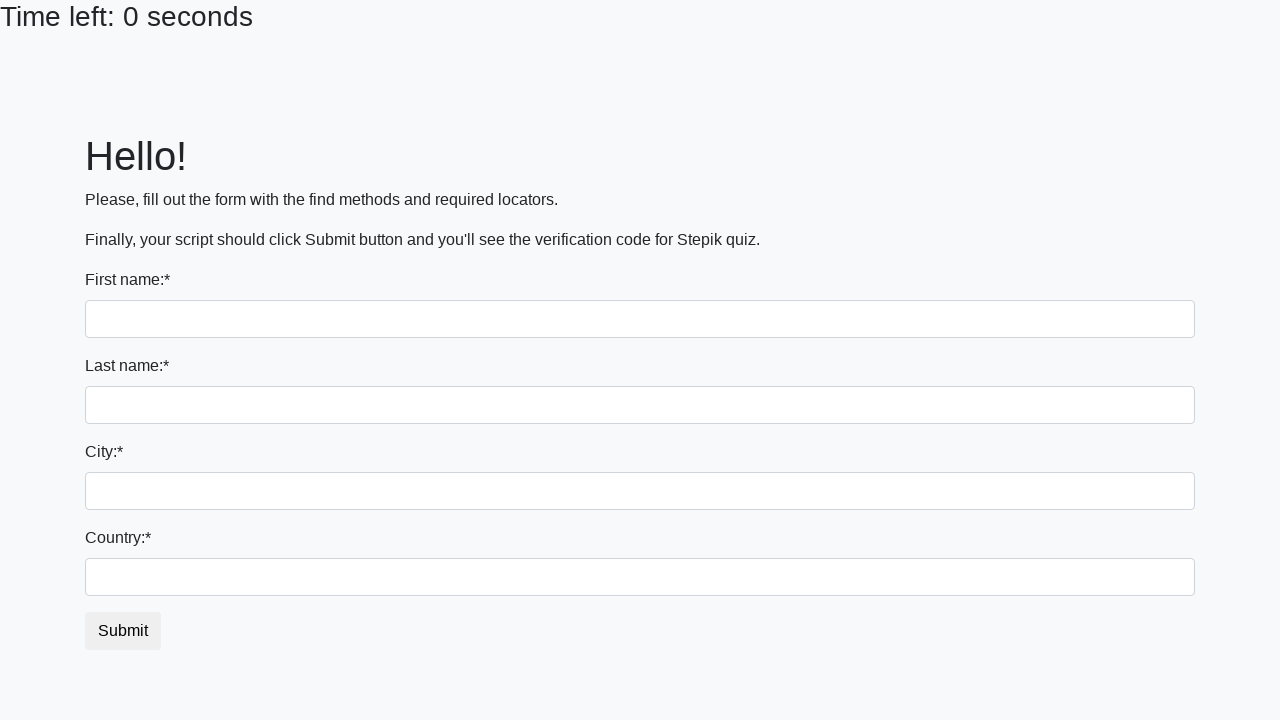

Waited for submit button element with ID 'submit_button' to be present
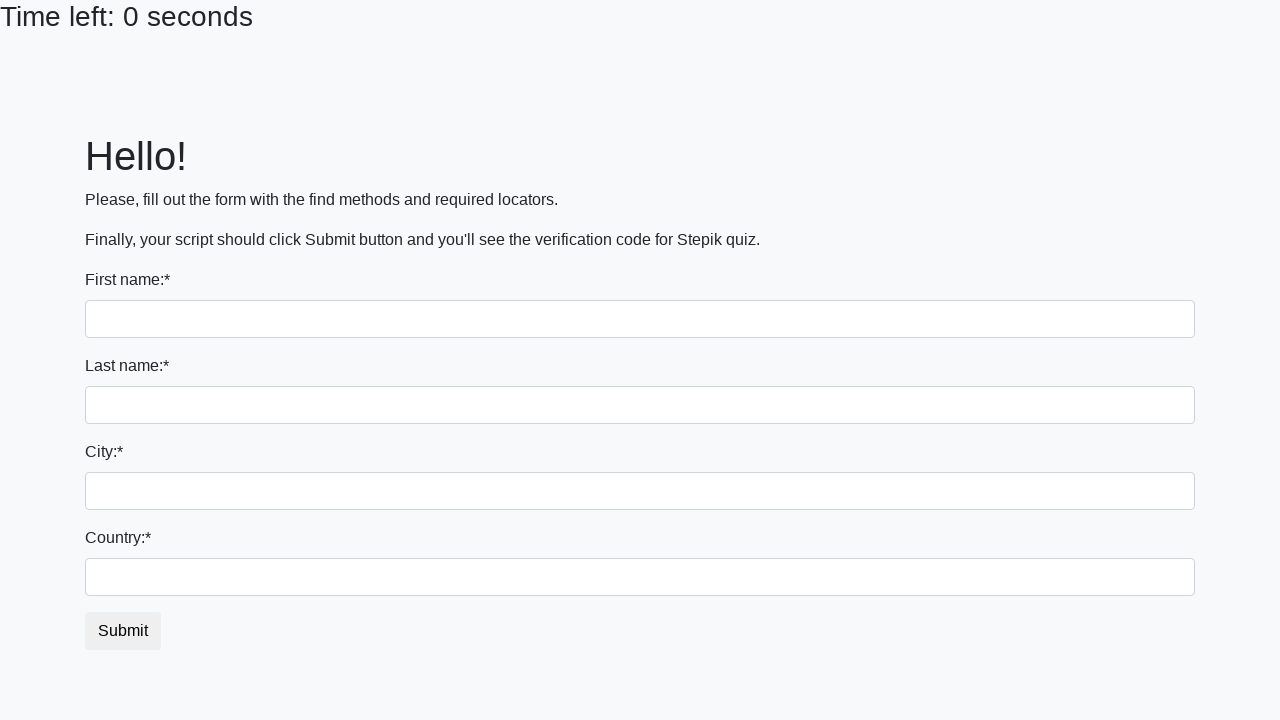

Located submit button element by ID 'submit_button'
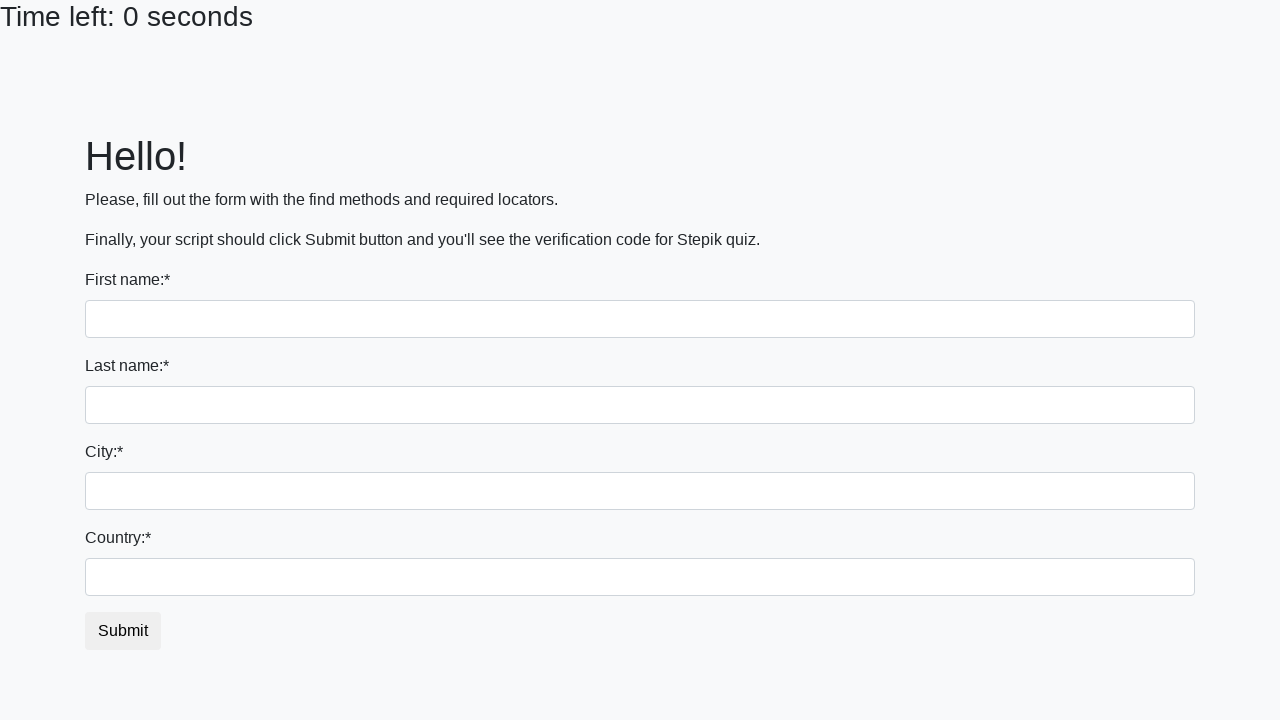

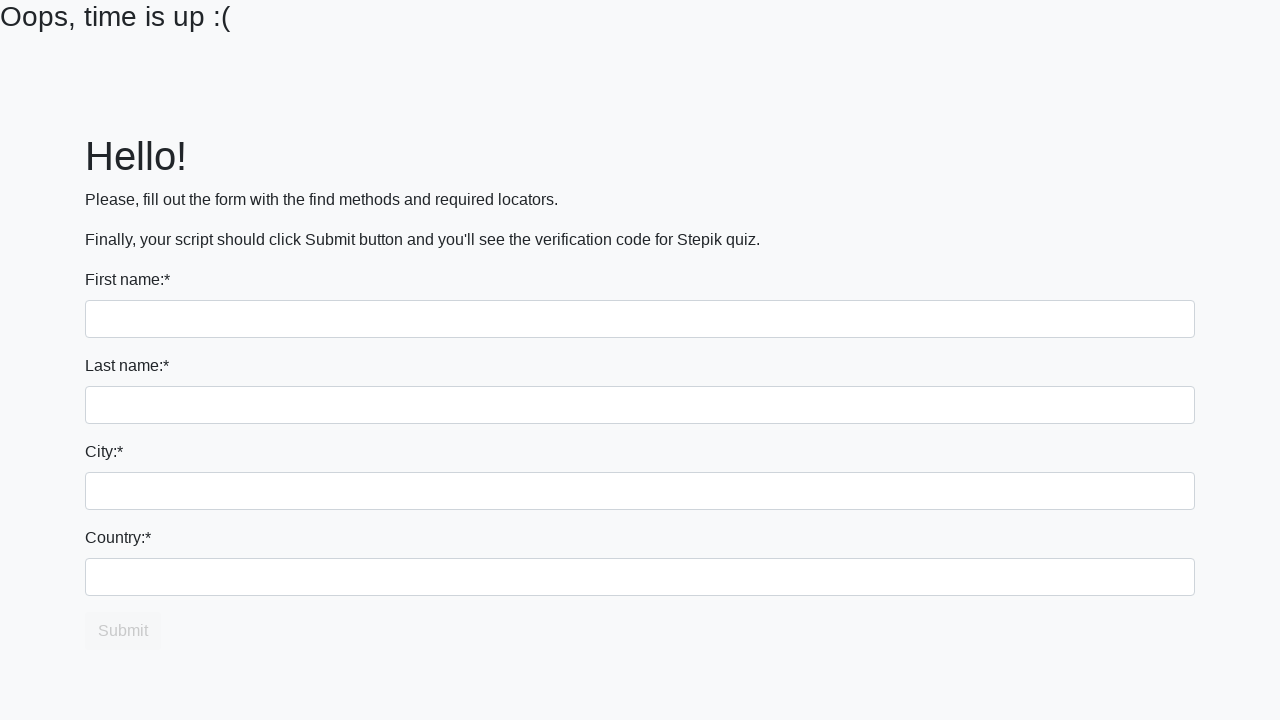